Tests page scrolling functionality using JavaScript execution, scrolls the page and a specific table element, then interacts with table data

Starting URL: https://rahulshettyacademy.com/AutomationPractice/

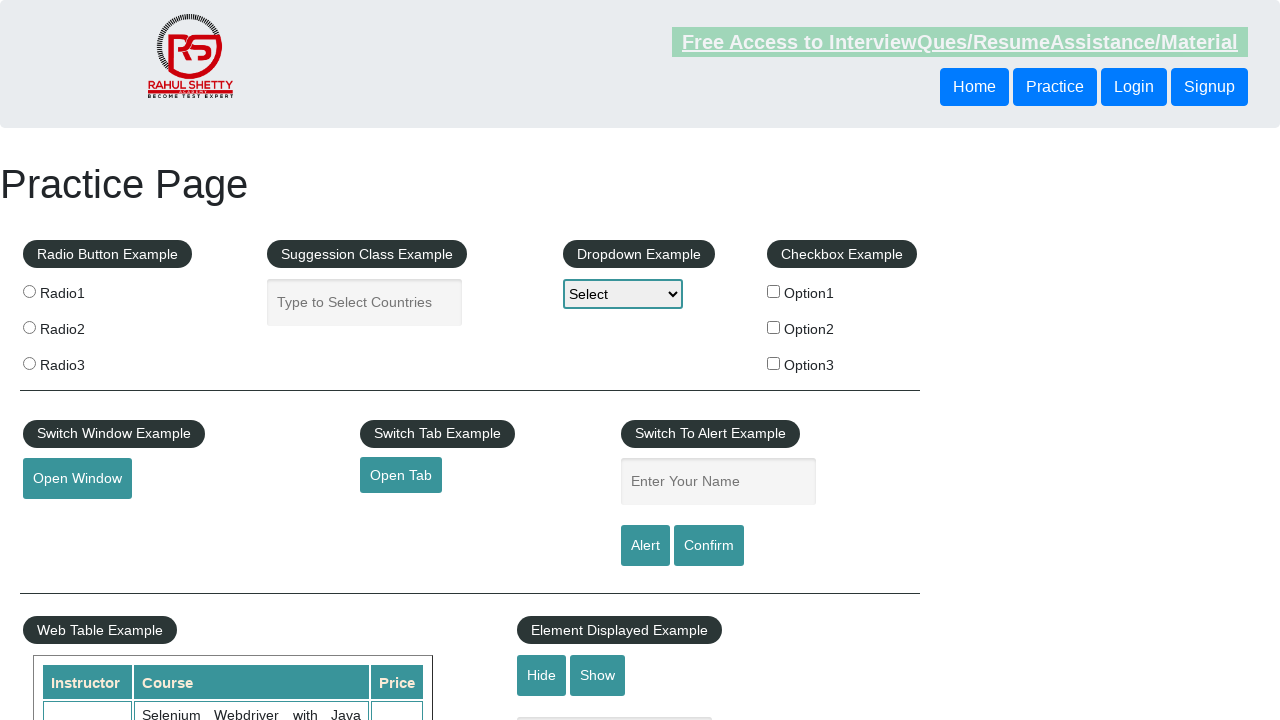

Scrolled page down by 500 pixels using JavaScript
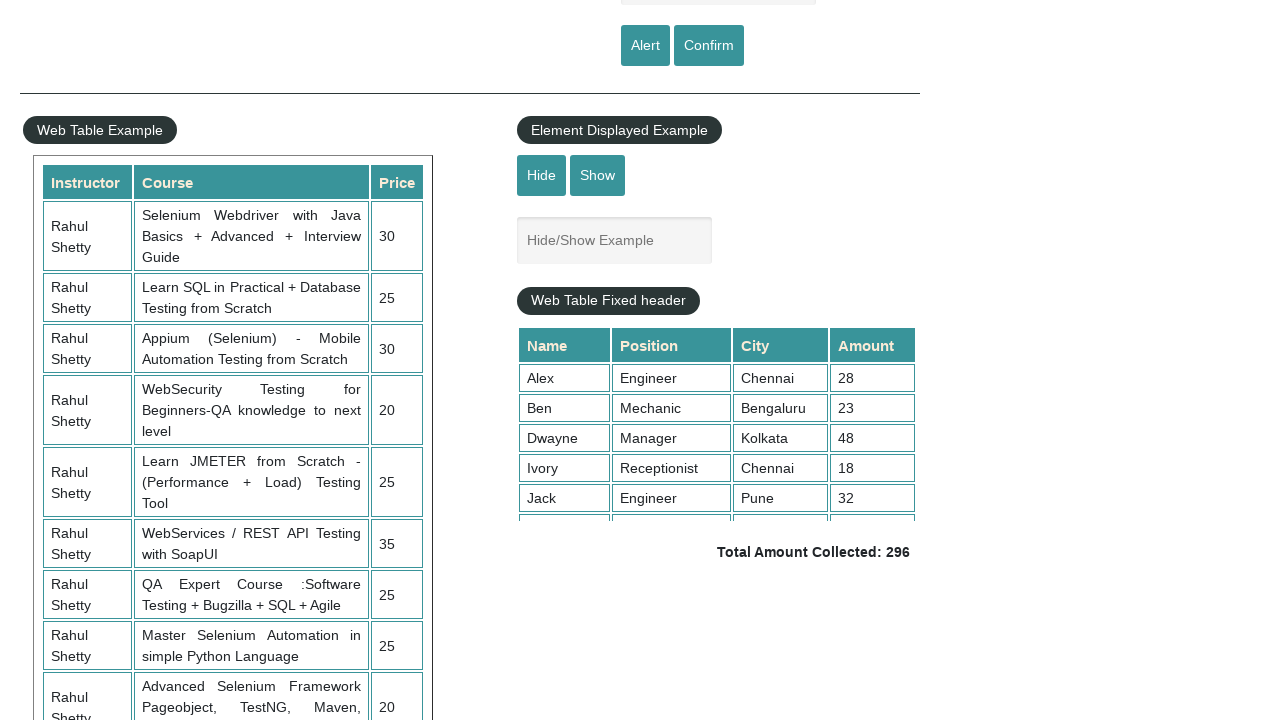

Scrolled table element to show more rows using JavaScript
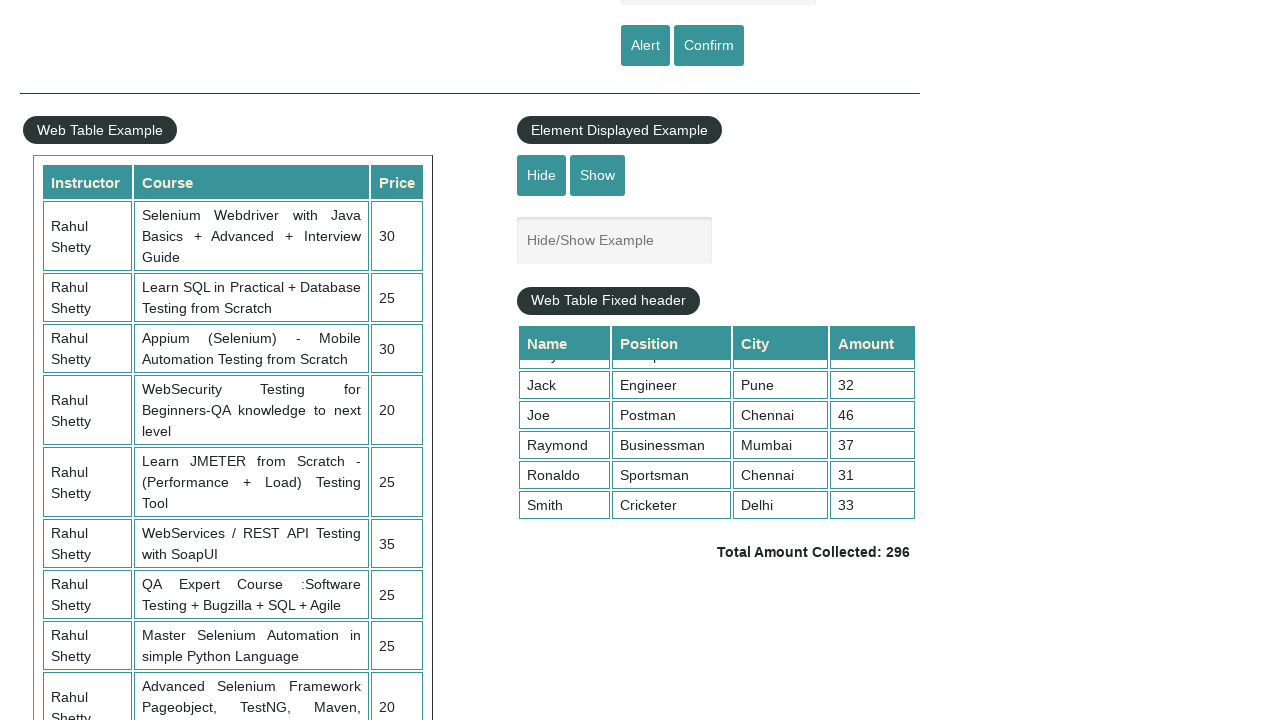

Table data became visible and selector loaded
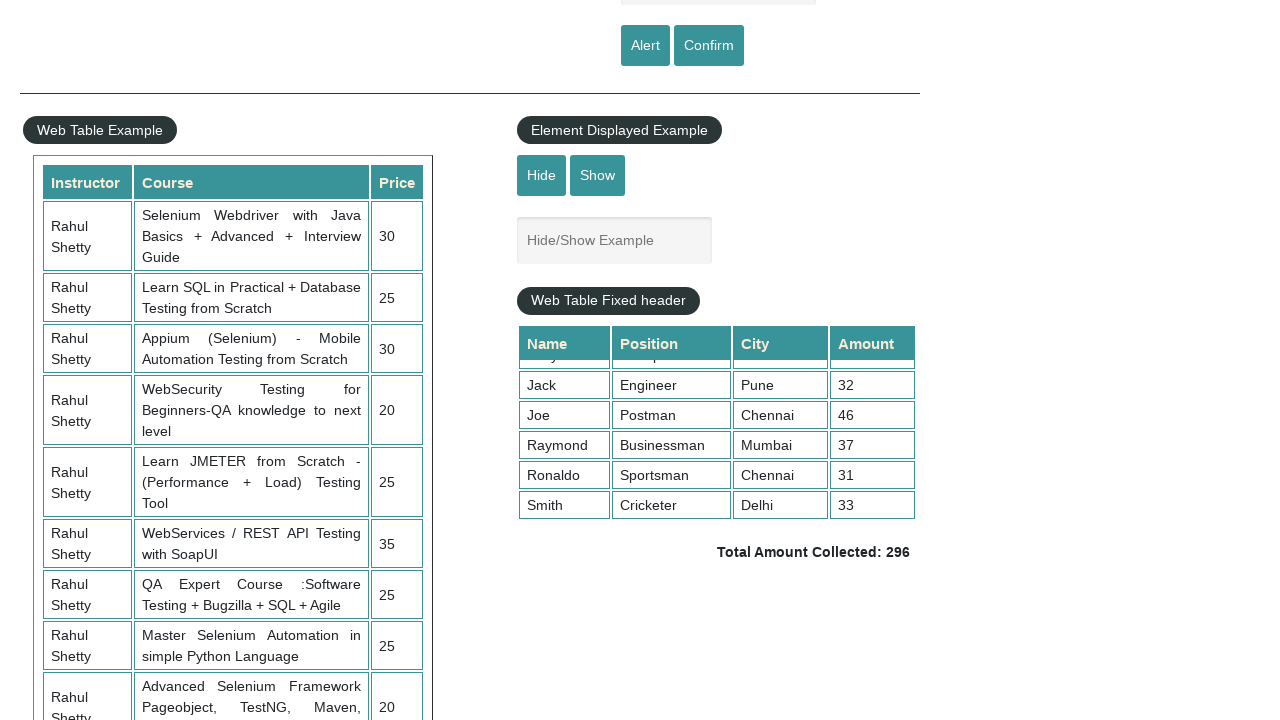

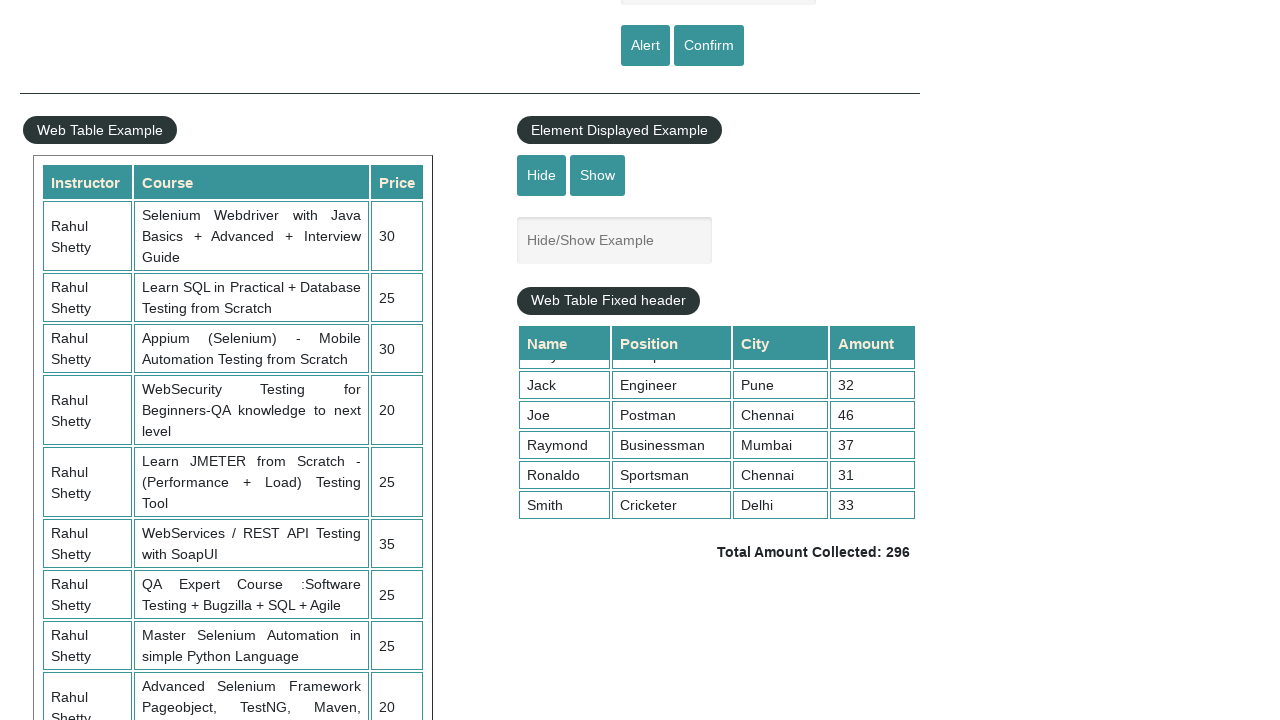